Tests form filling functionality on a practice page by entering email, password, and company name, then submitting the form and verifying the page URL.

Starting URL: https://selectorshub.com/xpath-practice-page/

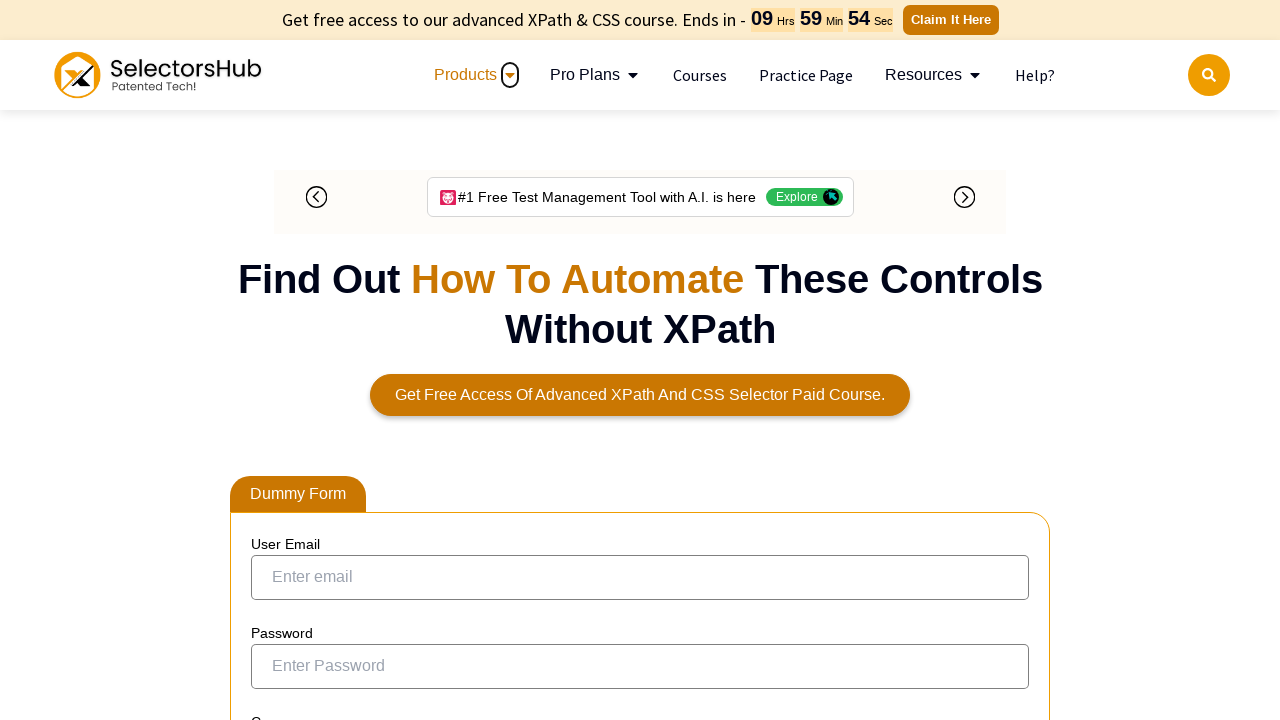

Clicked on email input field at (640, 577) on [placeholder='Enter email']
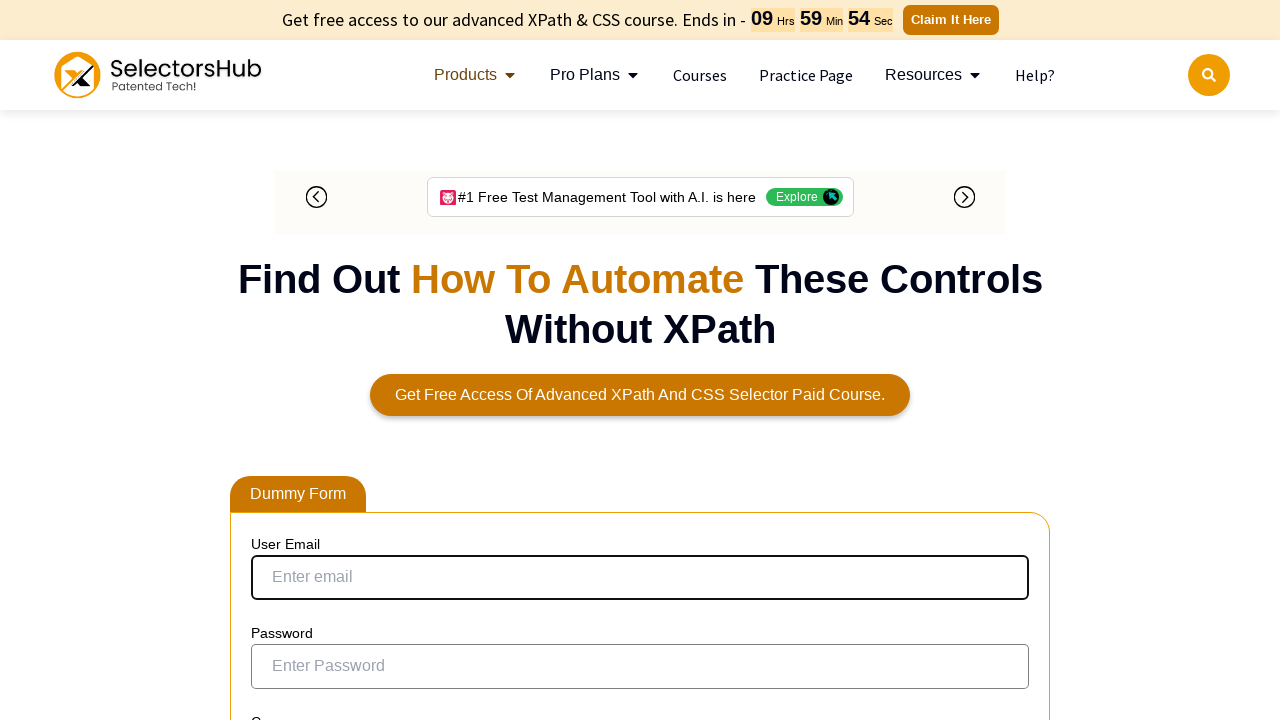

Filled email field with 'dragan@test.se' on [placeholder='Enter email']
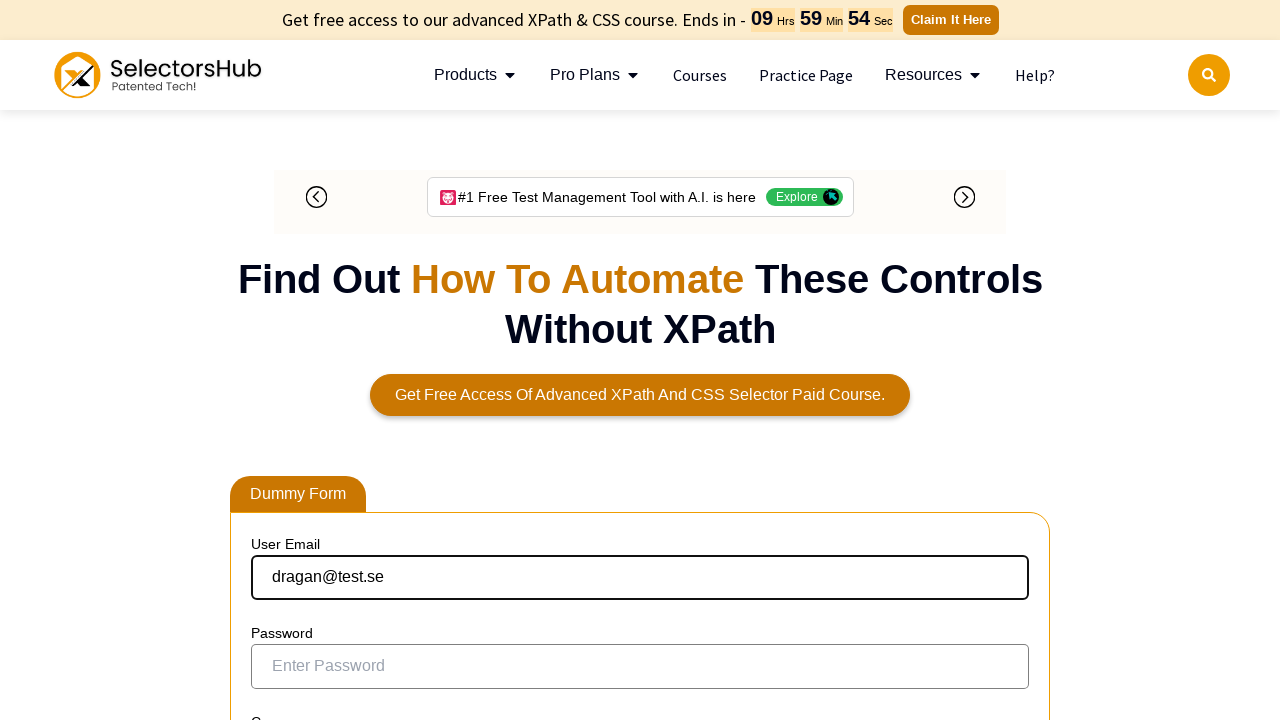

Clicked on password input field at (640, 667) on [placeholder='Enter Password']
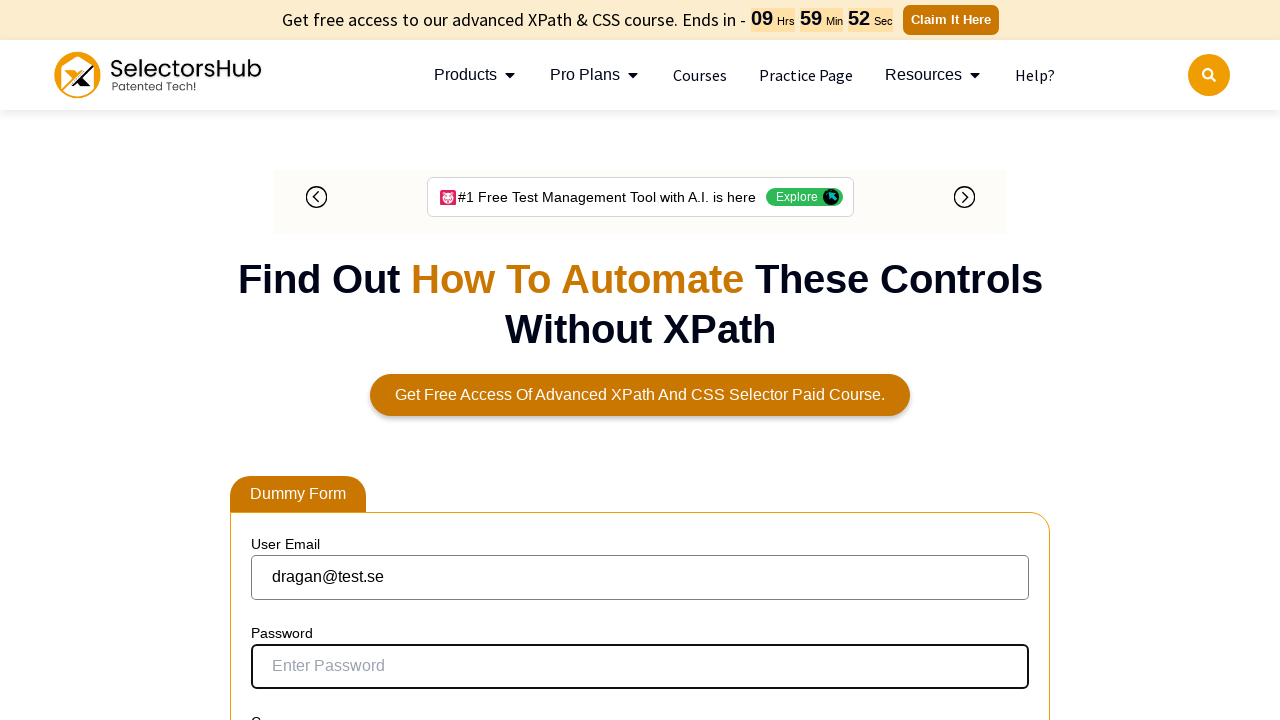

Filled password field with '123456' on [placeholder='Enter Password']
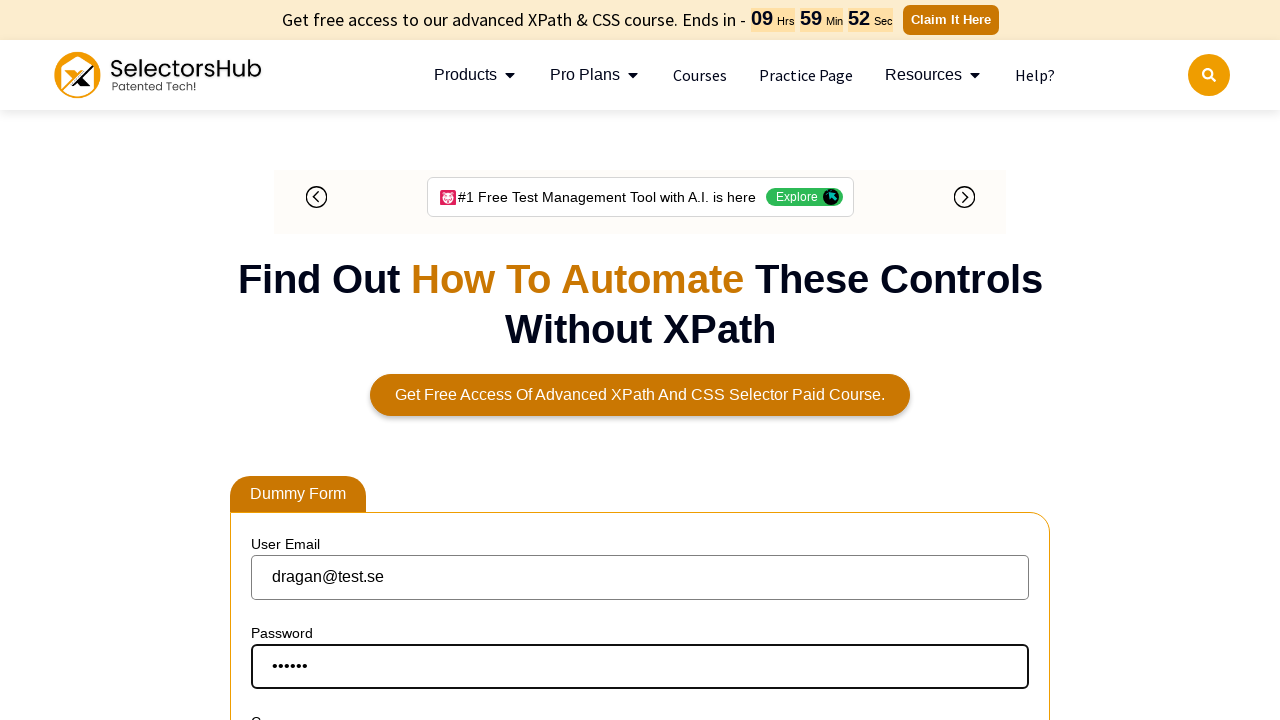

Clicked on company input field at (640, 361) on [placeholder='Enter your company']
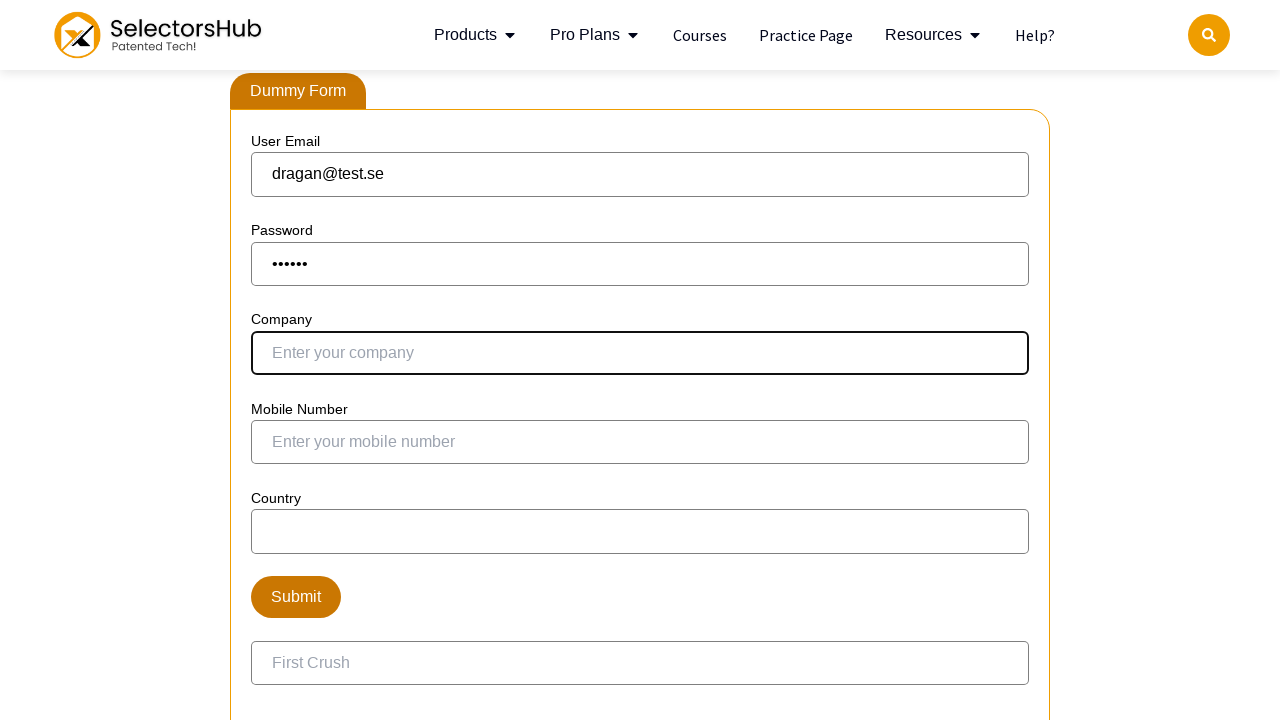

Filled company field with 'test ab' on [placeholder='Enter your company']
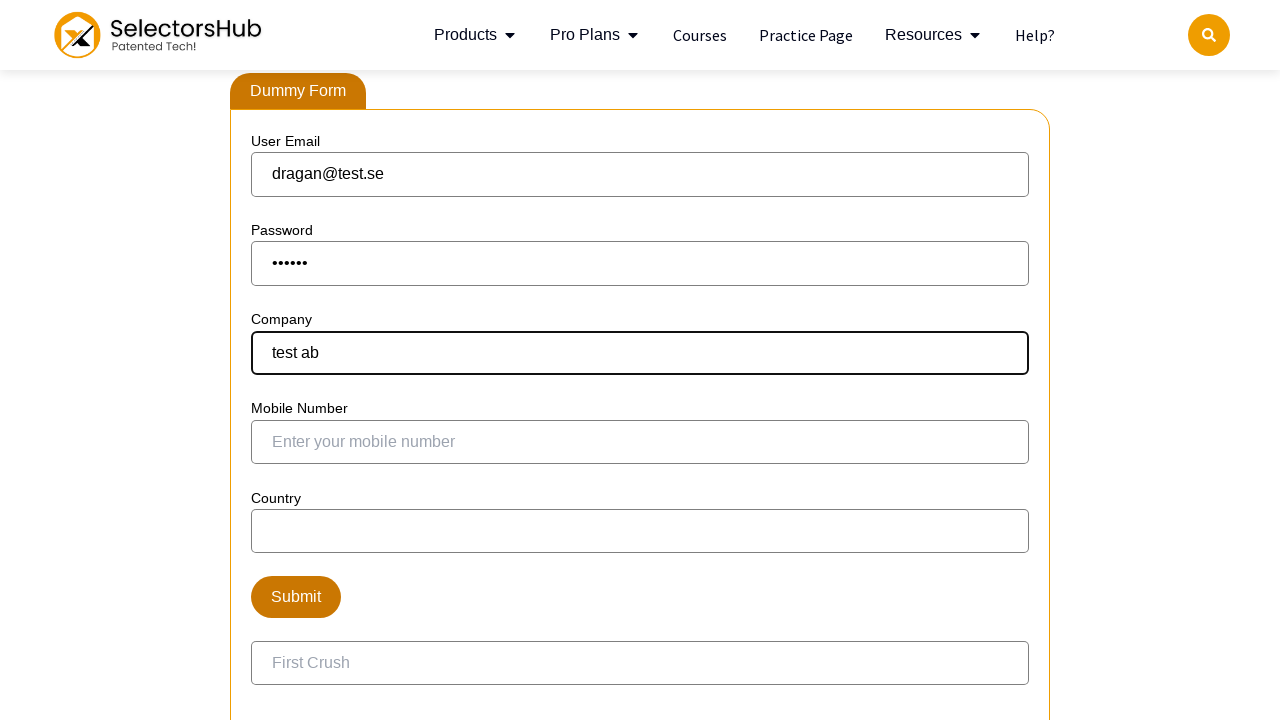

Clicked Submit button to submit the form at (296, 597) on text=Submit
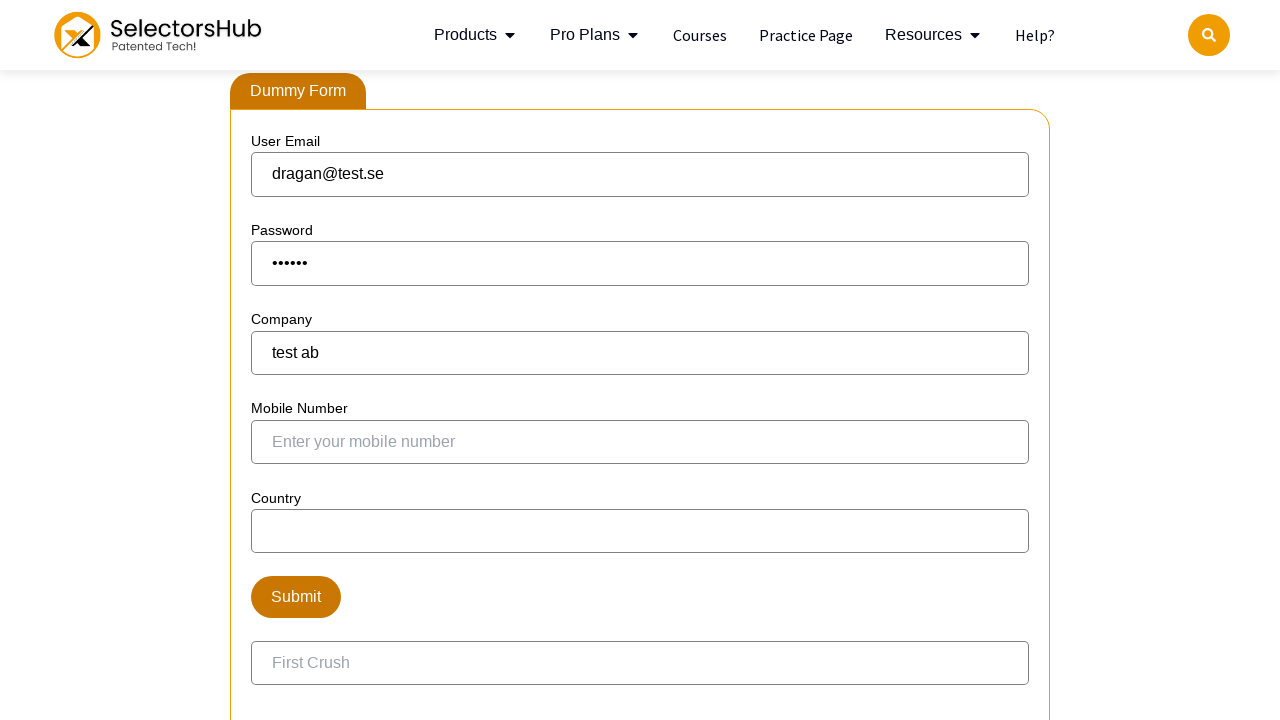

Page navigated and loaded after form submission
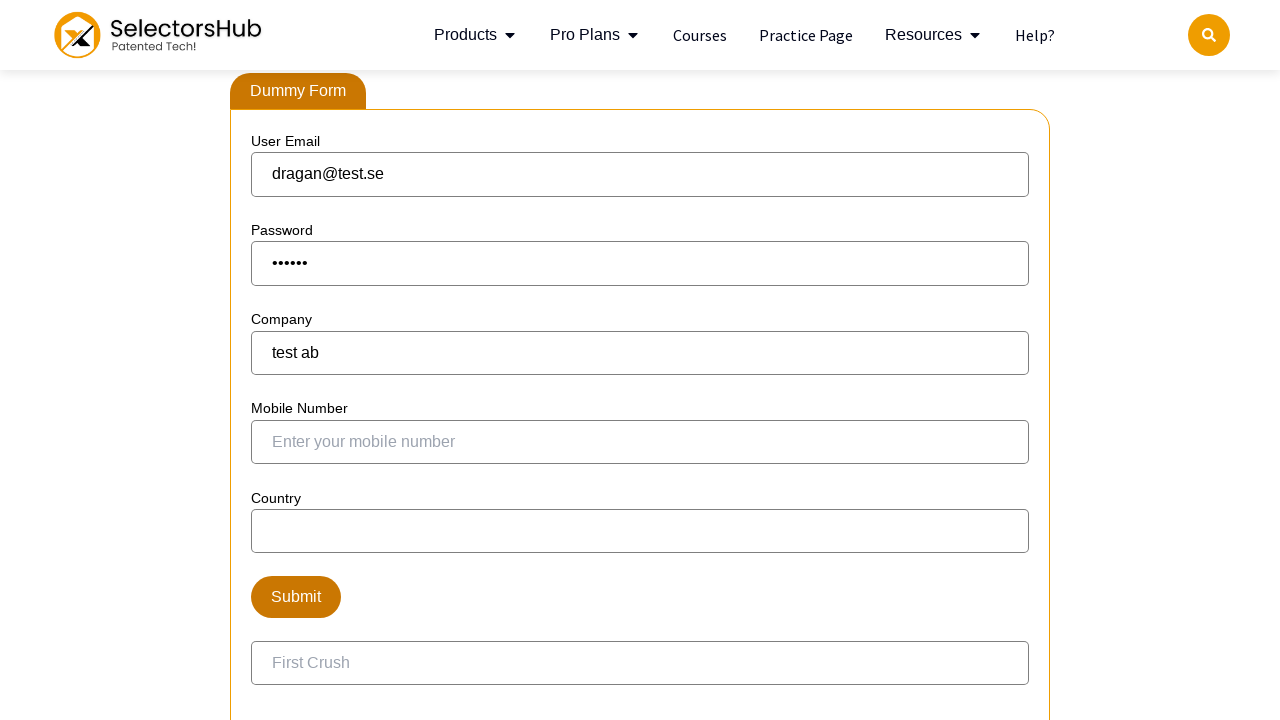

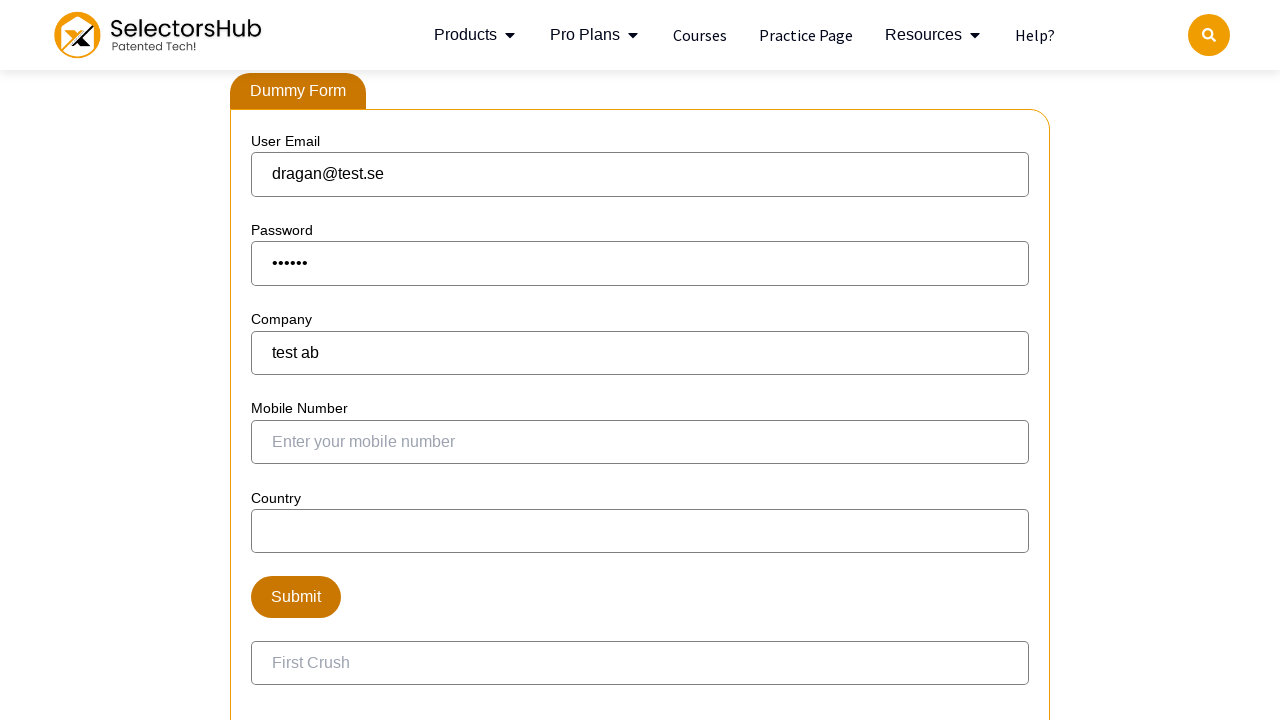